Tests handling multiple browser windows by clicking a link that opens a new window, switching to the new window to verify its content, then switching back to the original window.

Starting URL: https://the-internet.herokuapp.com/windows

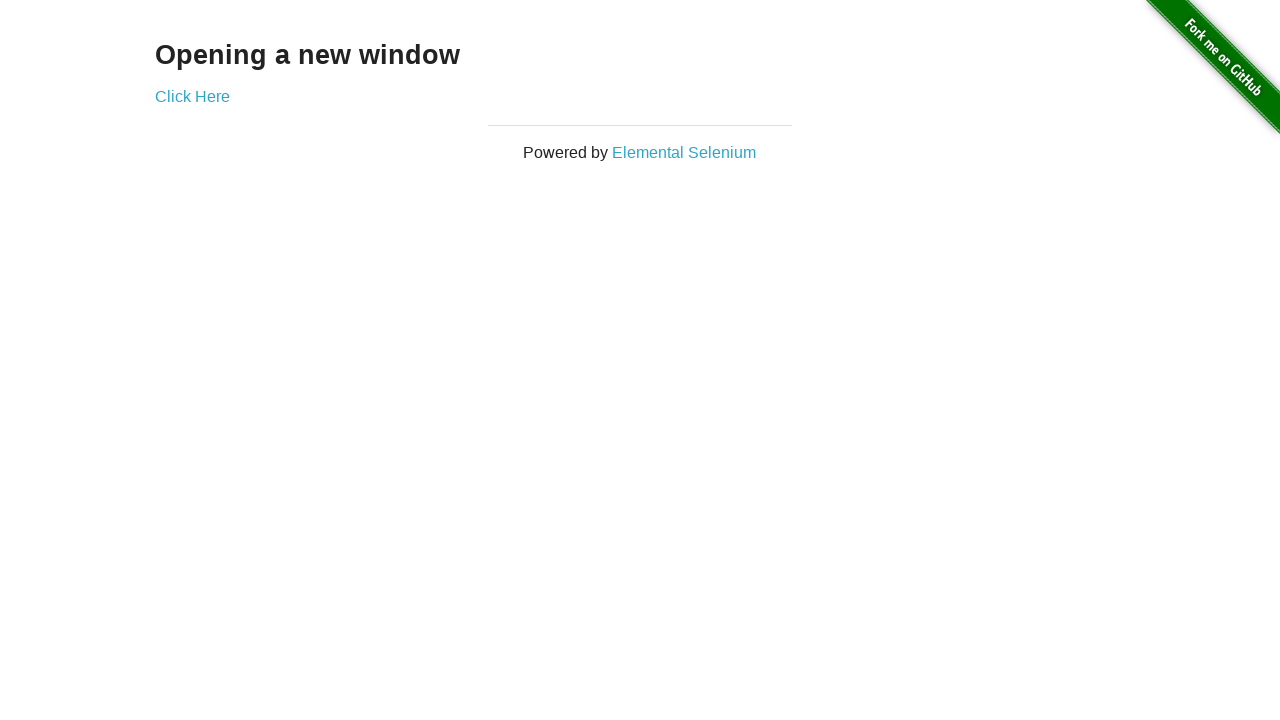

Clicked 'Click Here' link to open new window at (192, 96) on xpath=//a[text()='Click Here']
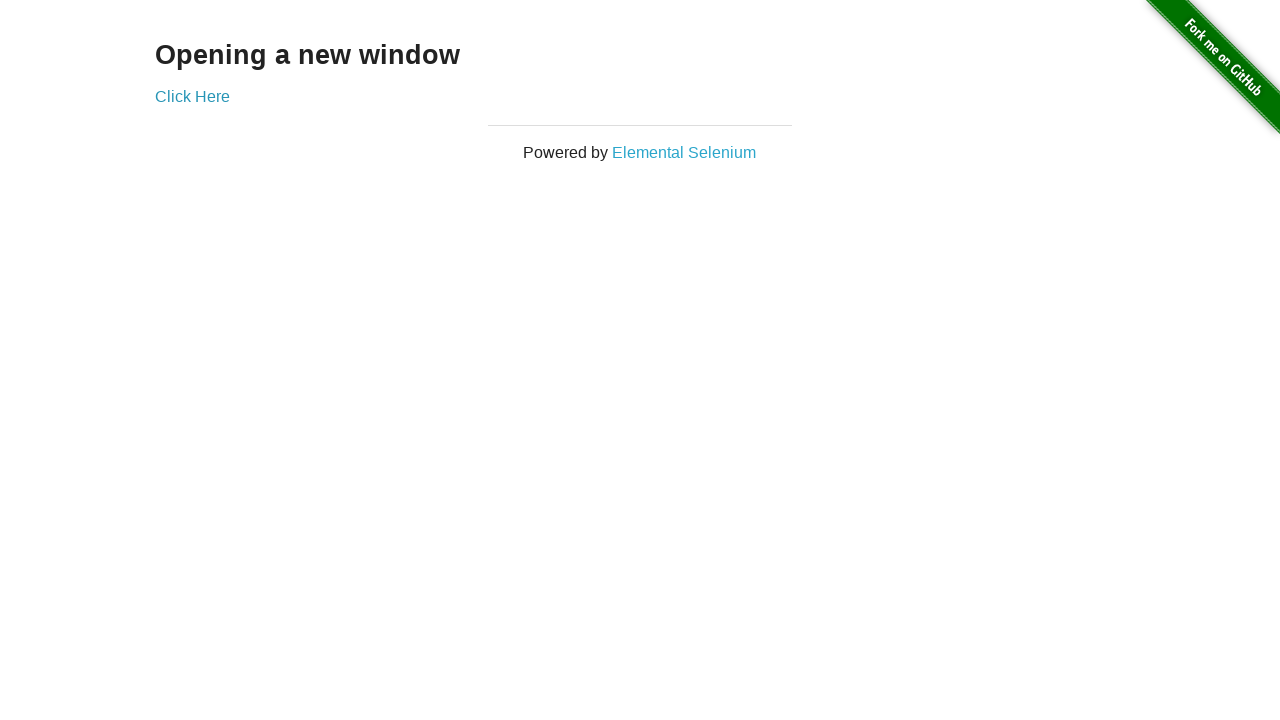

Captured new window reference
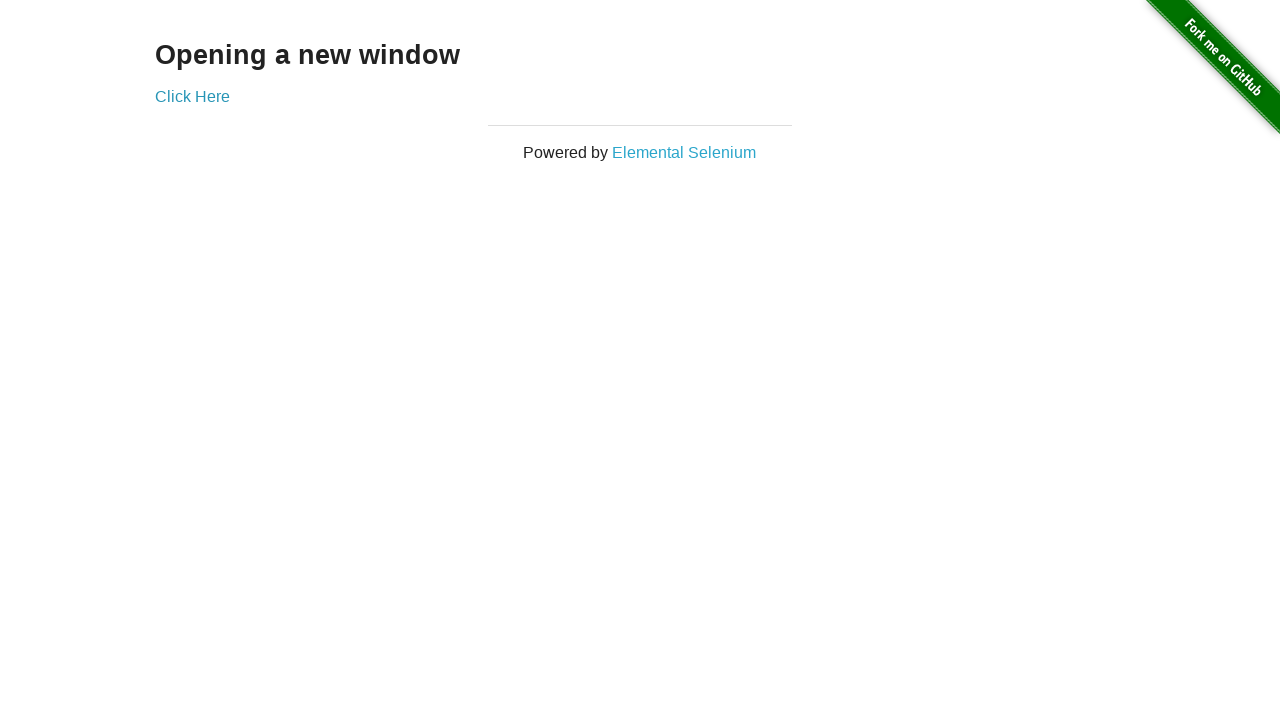

New window loaded successfully
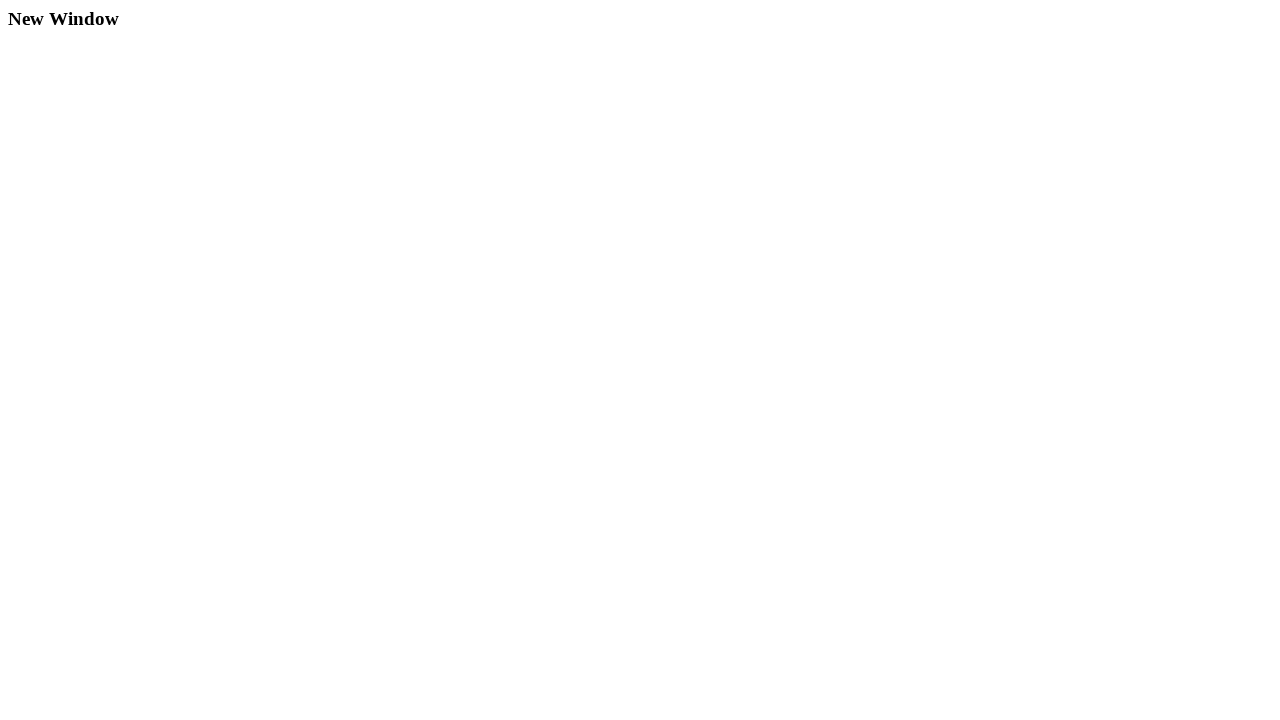

Verified new window contains 'New Window' heading
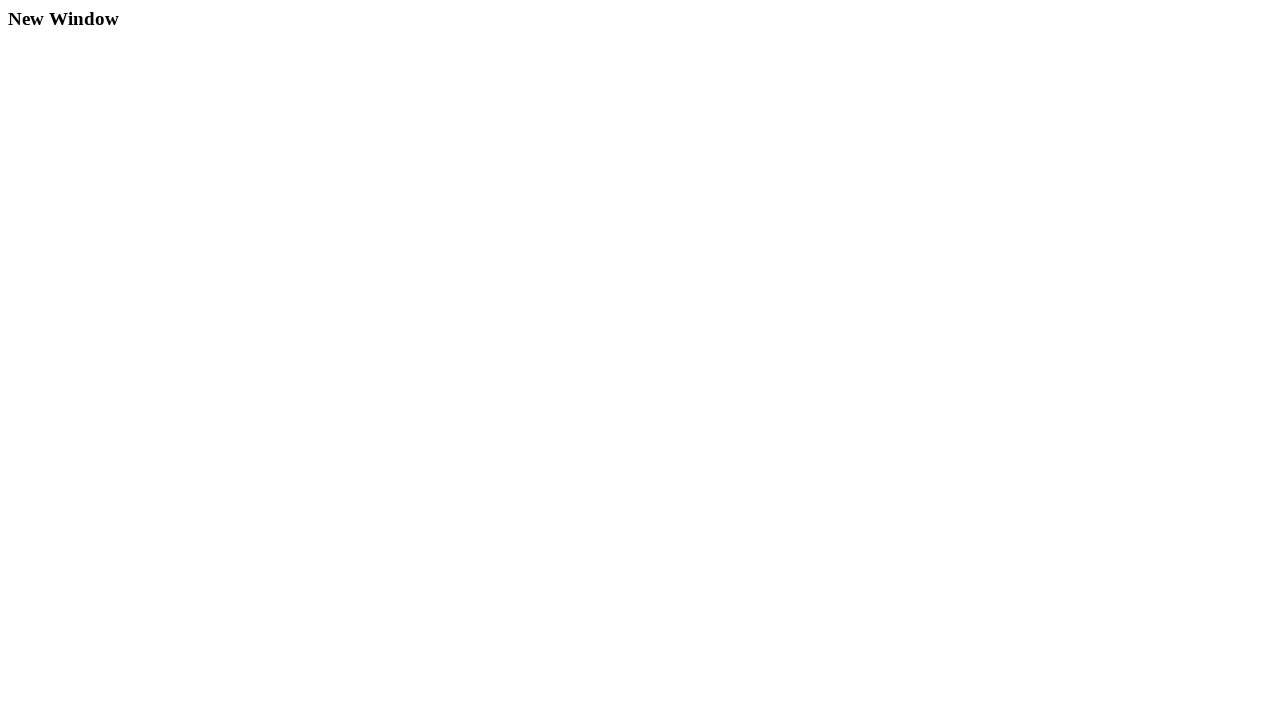

Switched focus back to original window
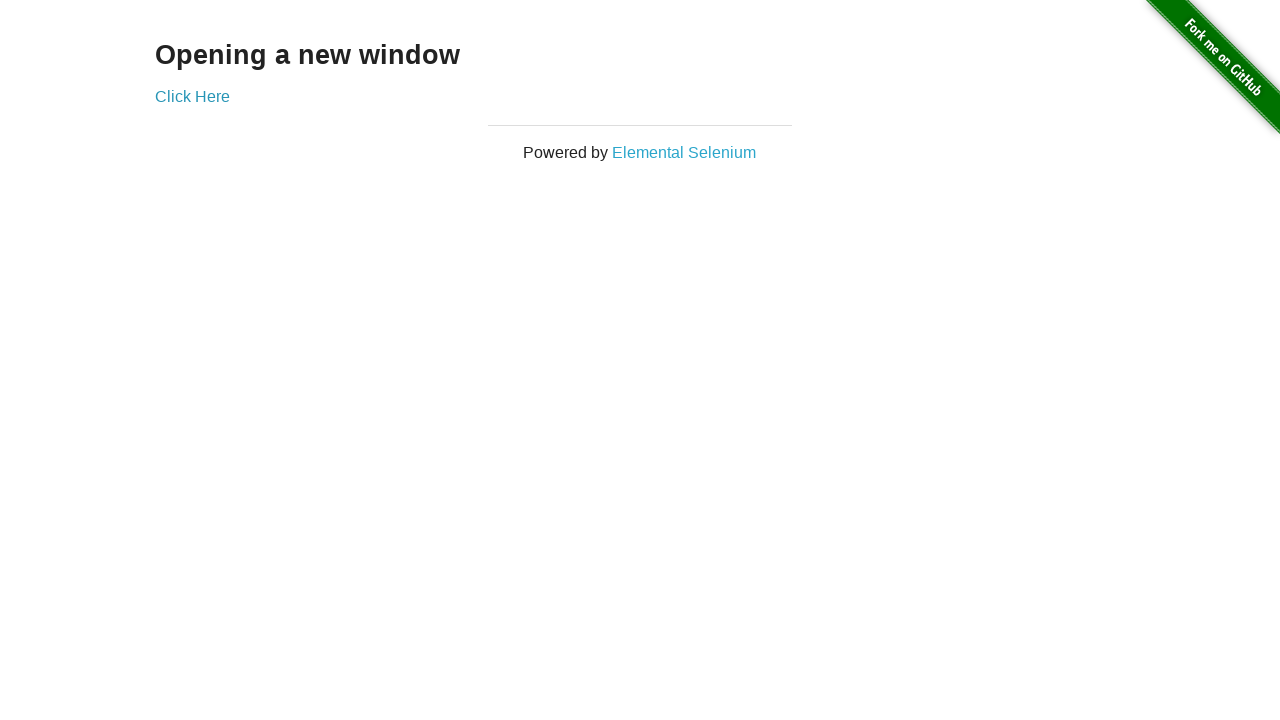

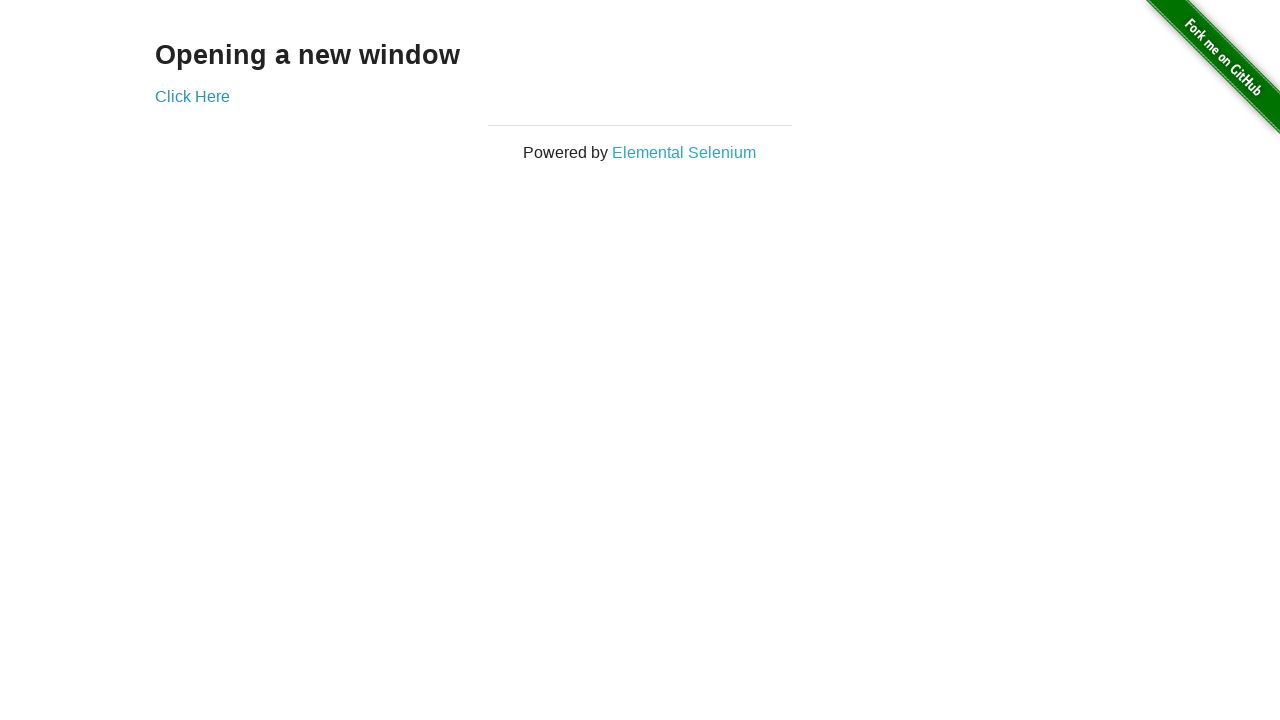